Navigates to a GitHub user profile page and waits for it to load. The original script tested this across multiple device viewports but the core action is simply loading the profile page.

Starting URL: https://github.com/haroldocruz

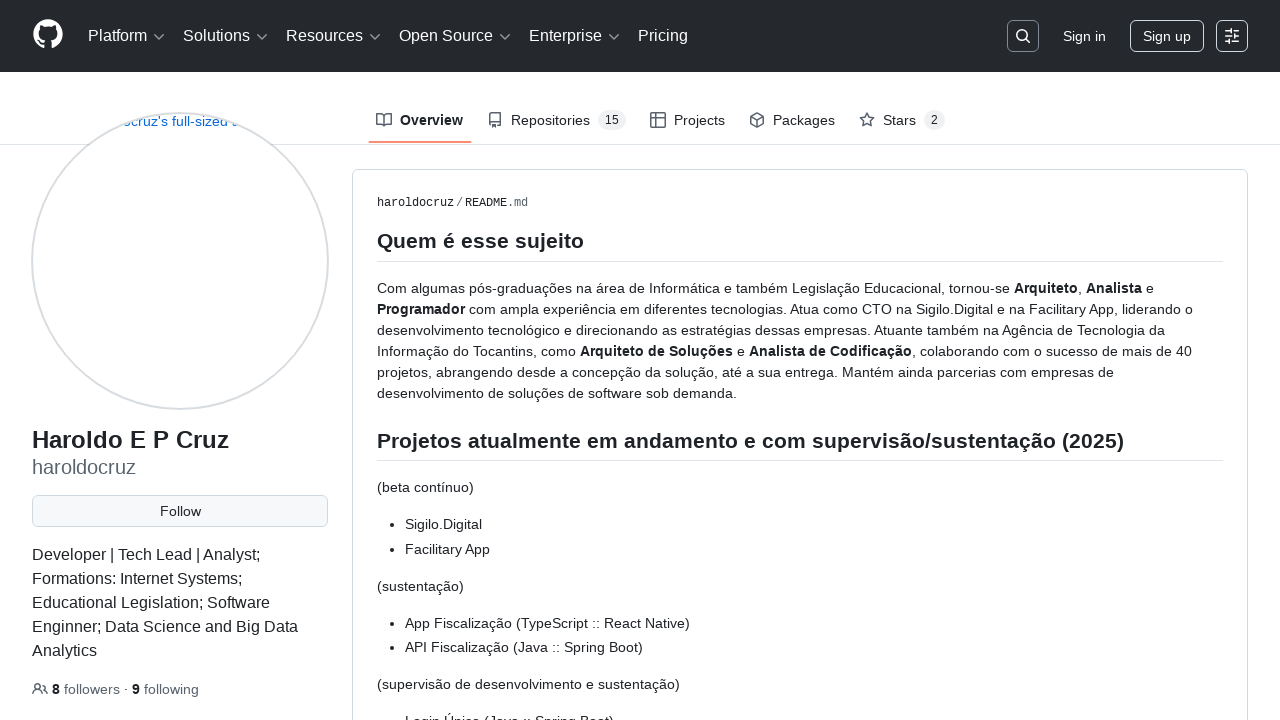

Navigated to GitHub user profile page for haroldocruz
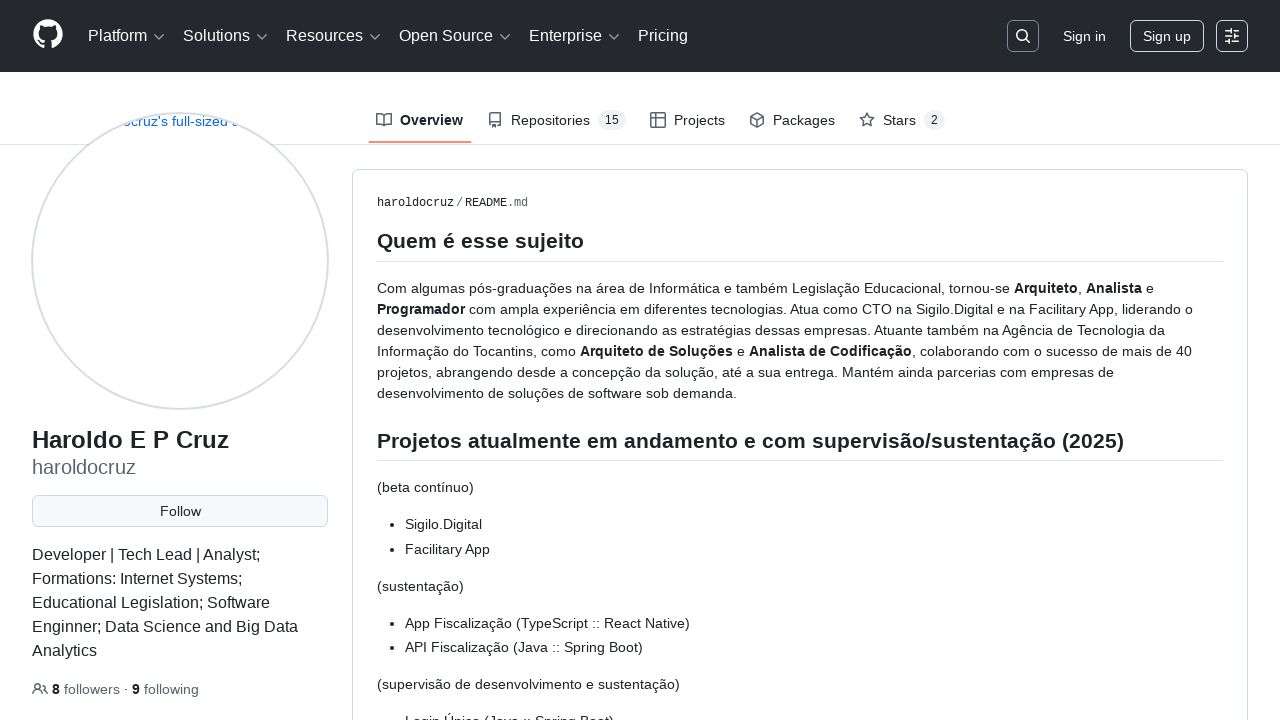

GitHub profile page loaded and profile container element is visible
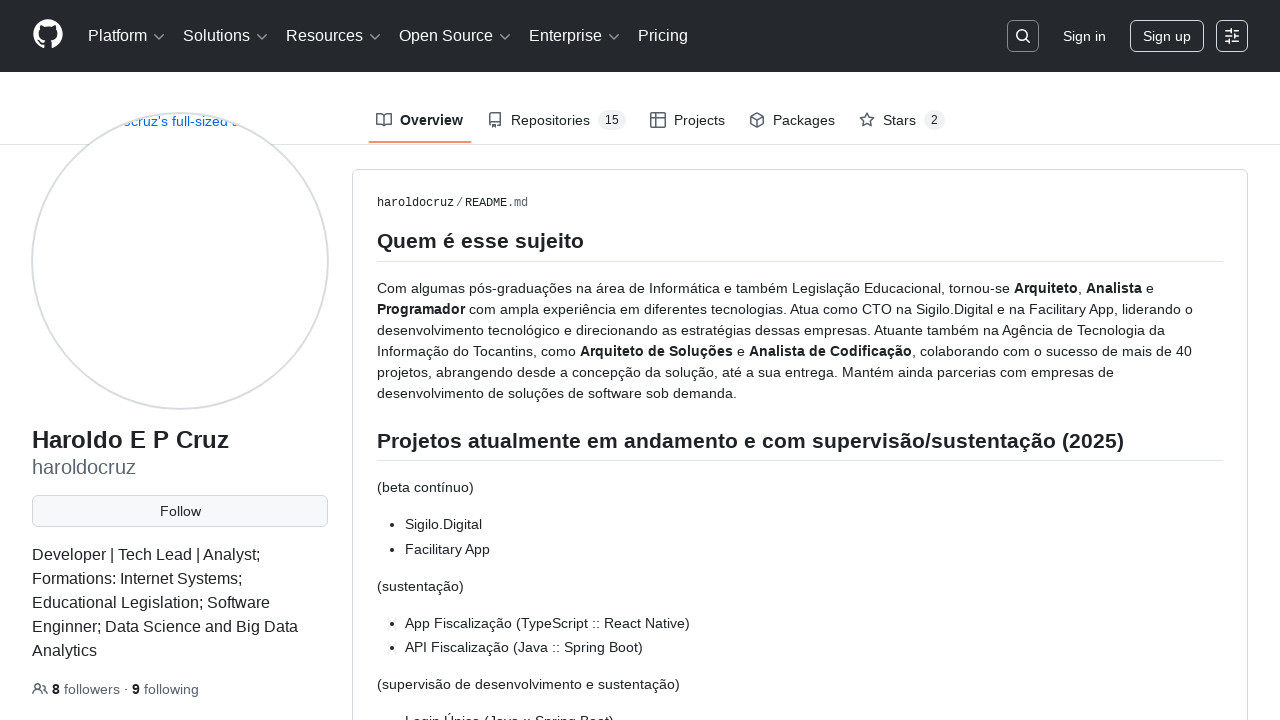

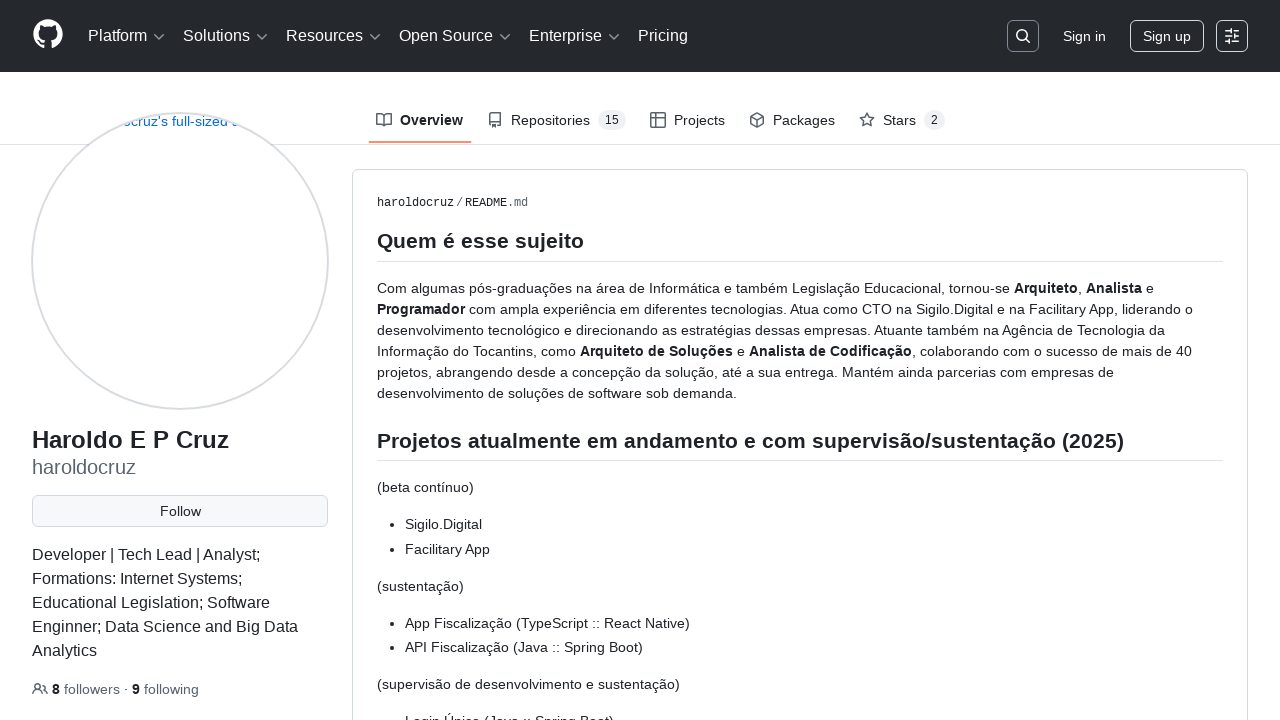